Tests mouse hover interaction within an iframe by hovering over a Tooltips link and pressing Enter on the jQuery UI tooltip demo page.

Starting URL: https://jqueryui.com/tooltip/

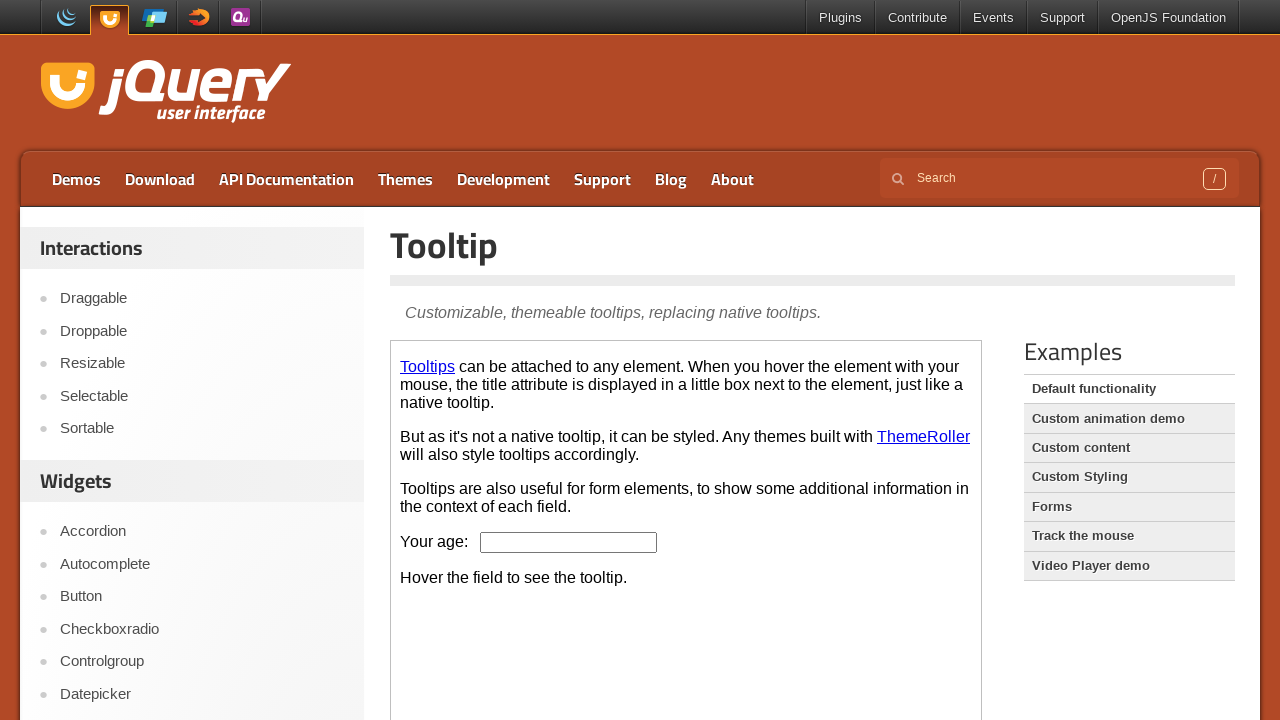

Located the demo iframe
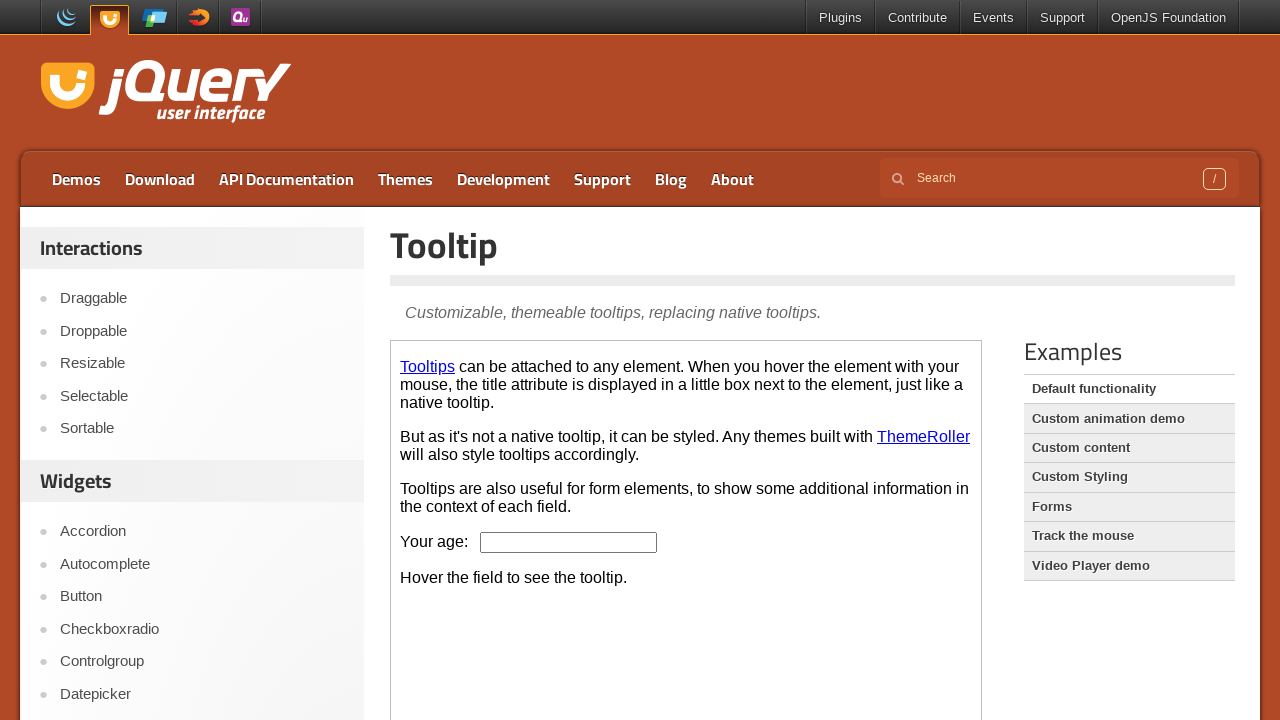

Located the Tooltips link element
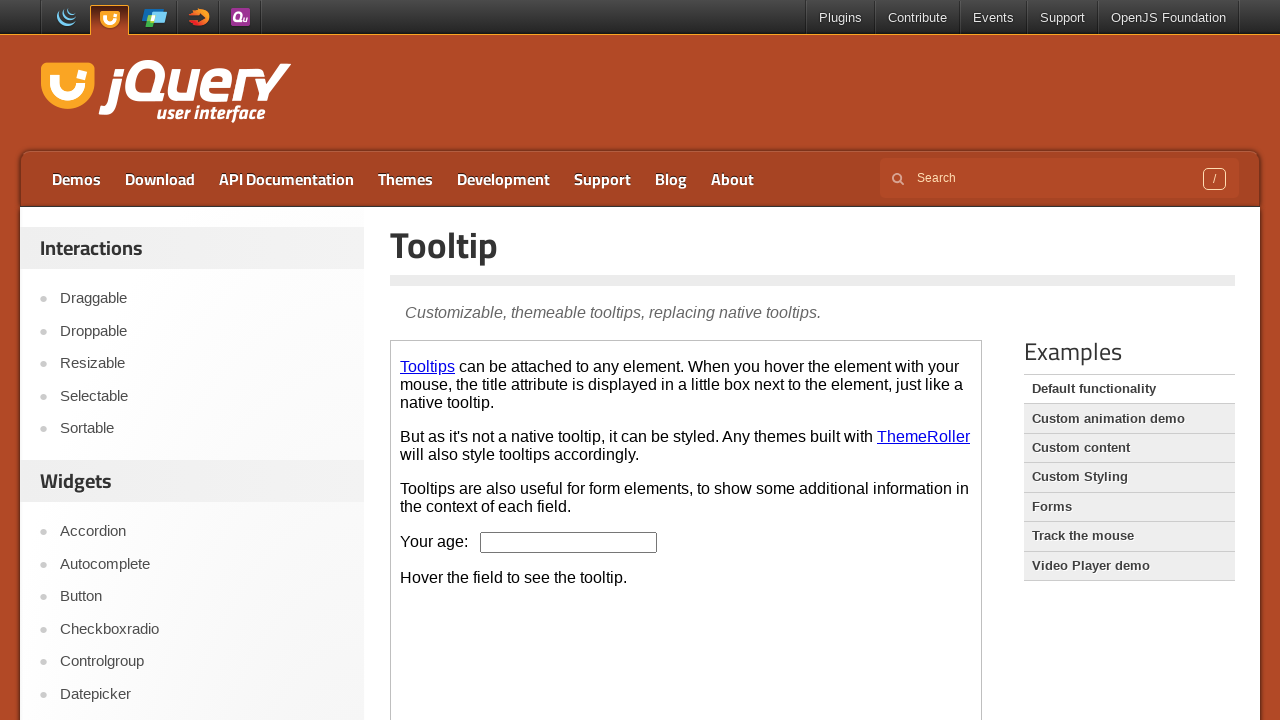

Hovered over the Tooltips link to trigger tooltip at (428, 366) on .demo-frame >> internal:control=enter-frame >> internal:role=link[name="Tooltips
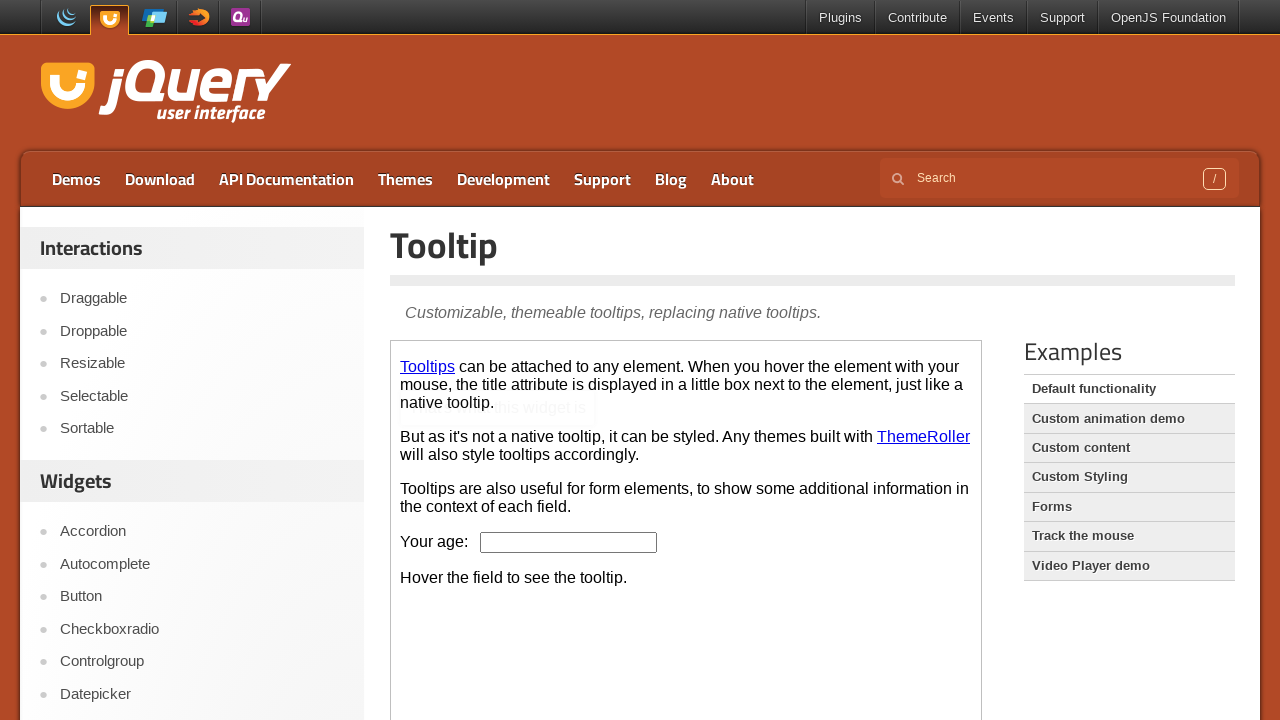

Pressed Enter key on the Tooltips link
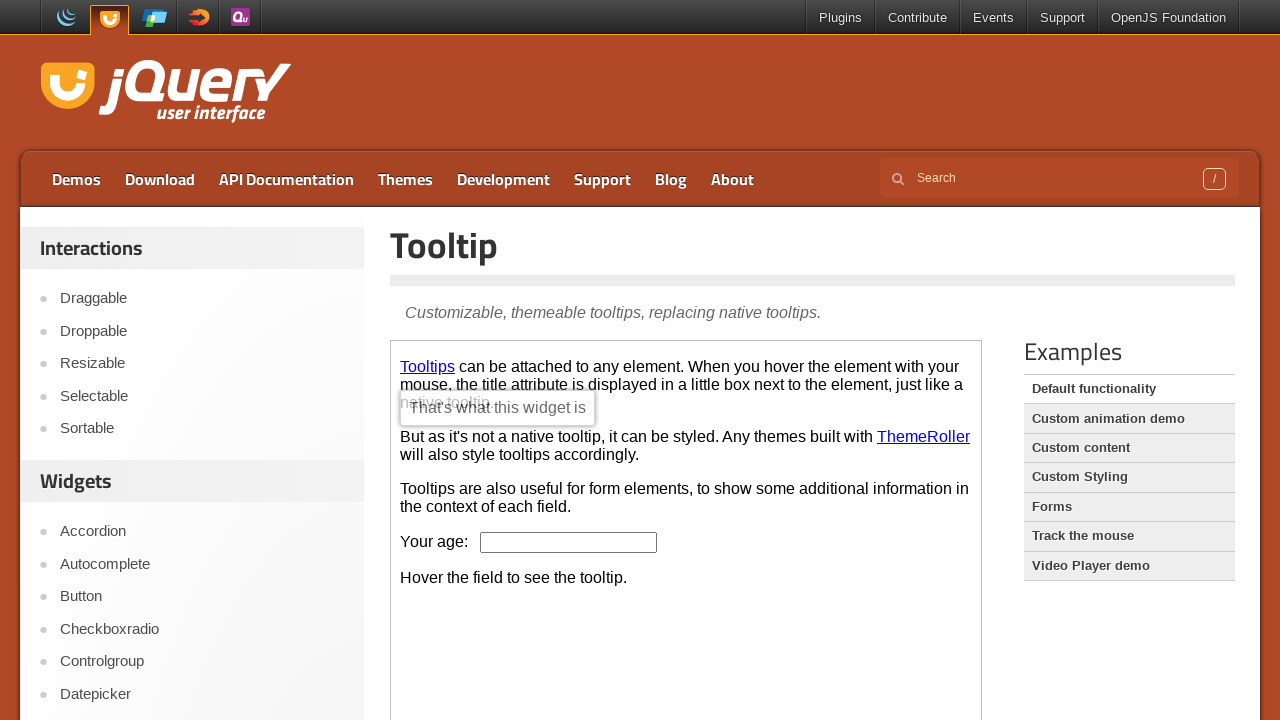

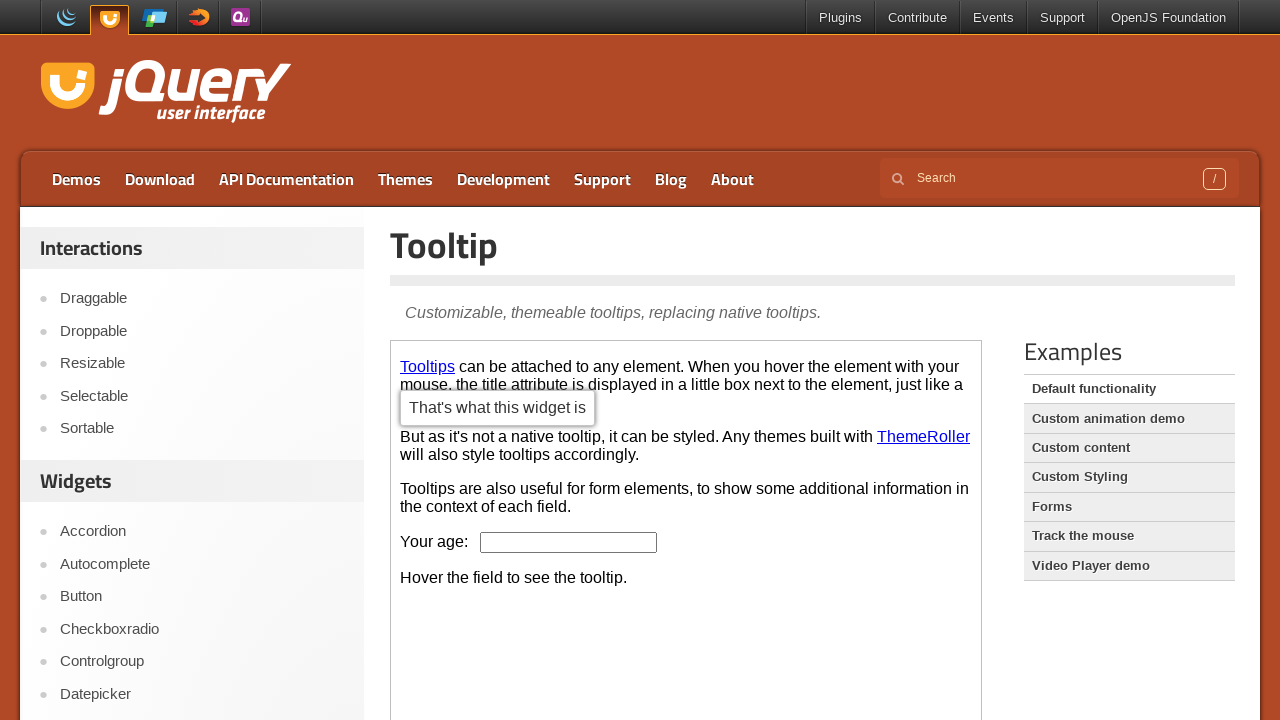